Tests browser tab handling by opening a new tab via button click, switching between tabs, and closing the new tab

Starting URL: https://demoqa.com/browser-windows

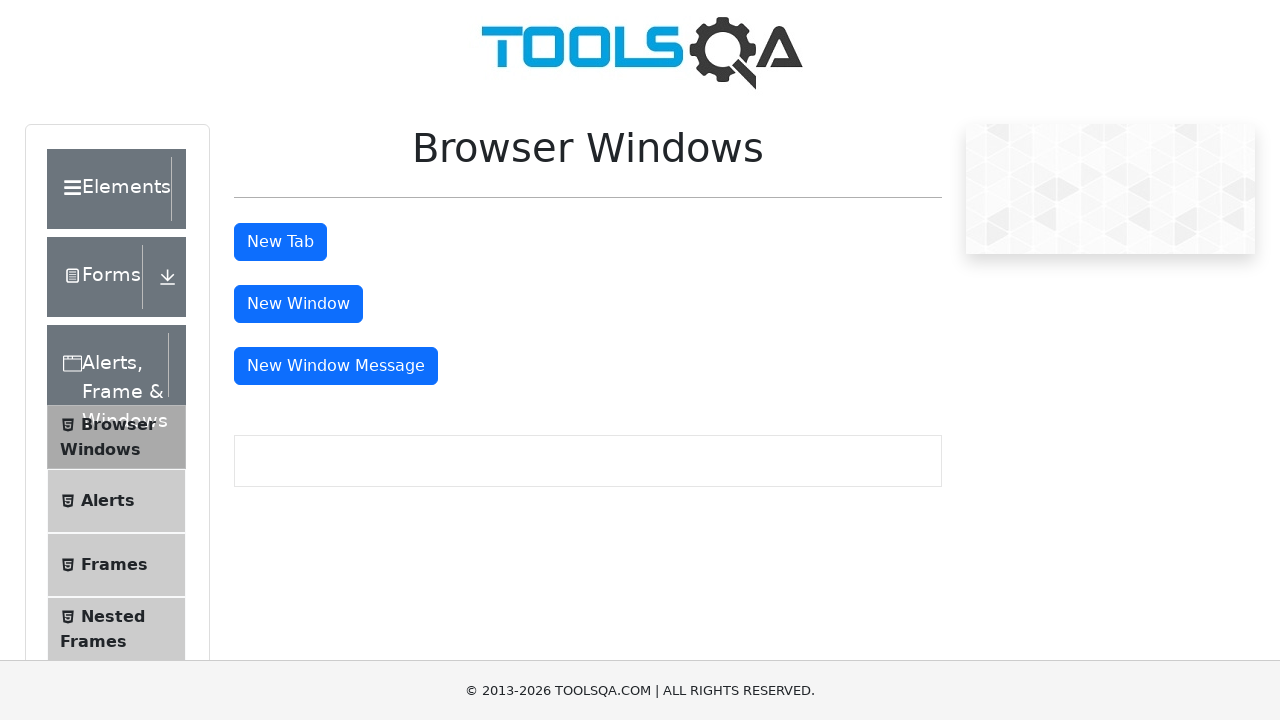

Clicked button to open new tab at (280, 242) on #tabButton
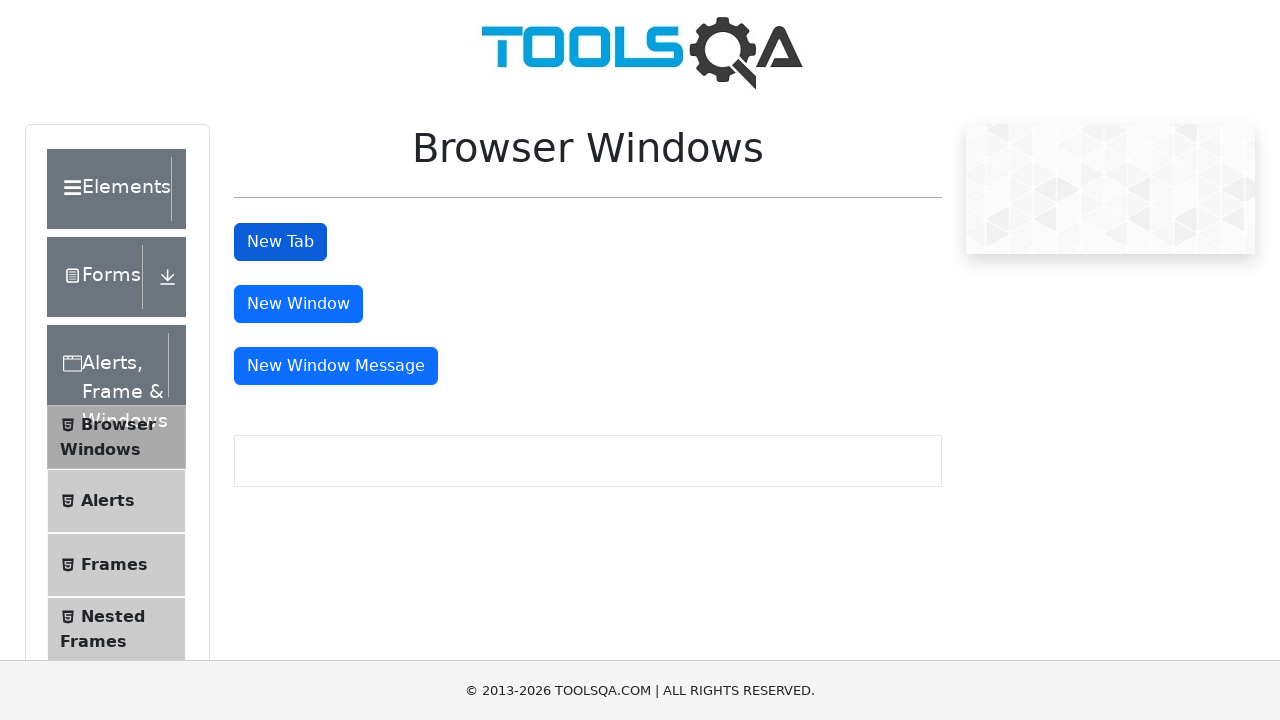

New tab opened and captured
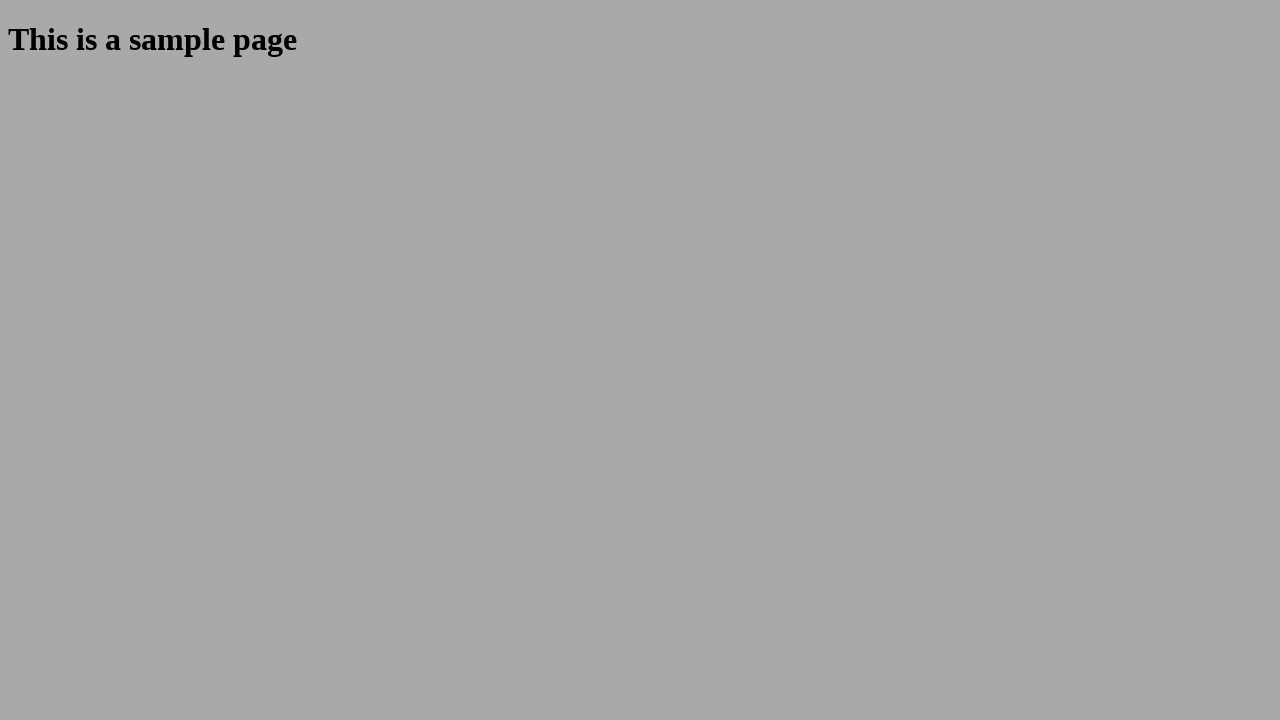

New tab finished loading
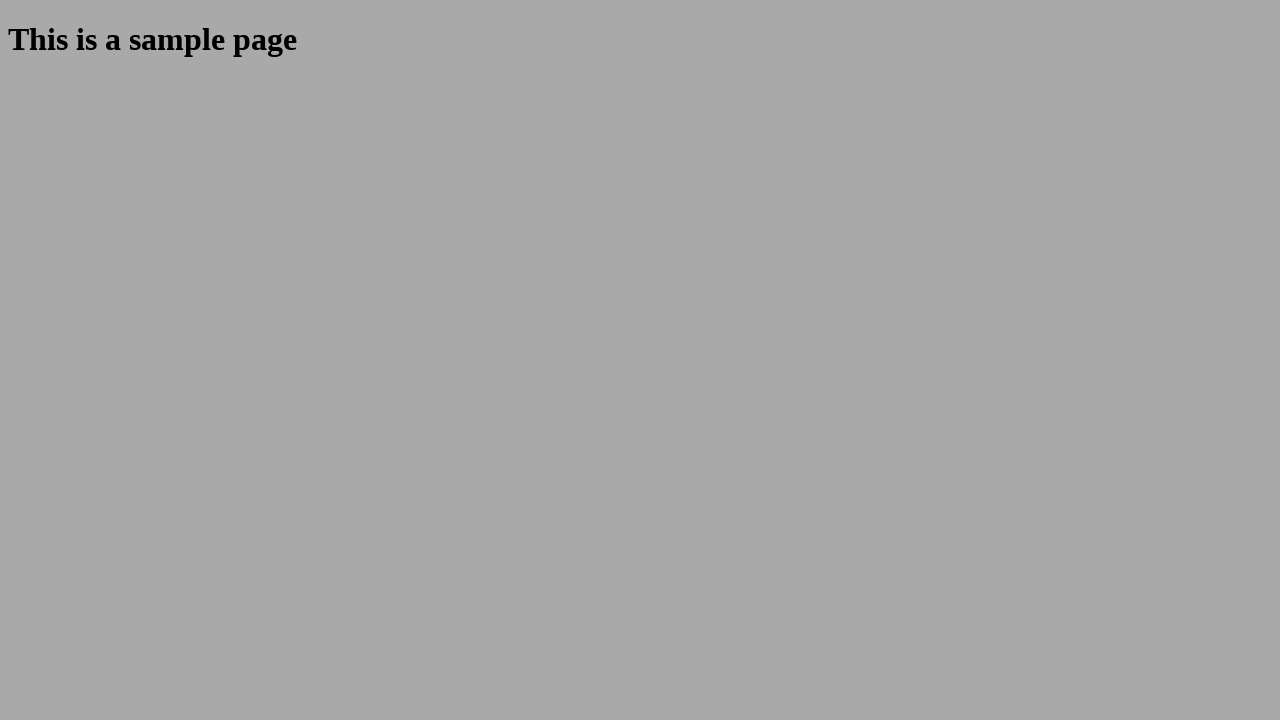

Closed the new tab
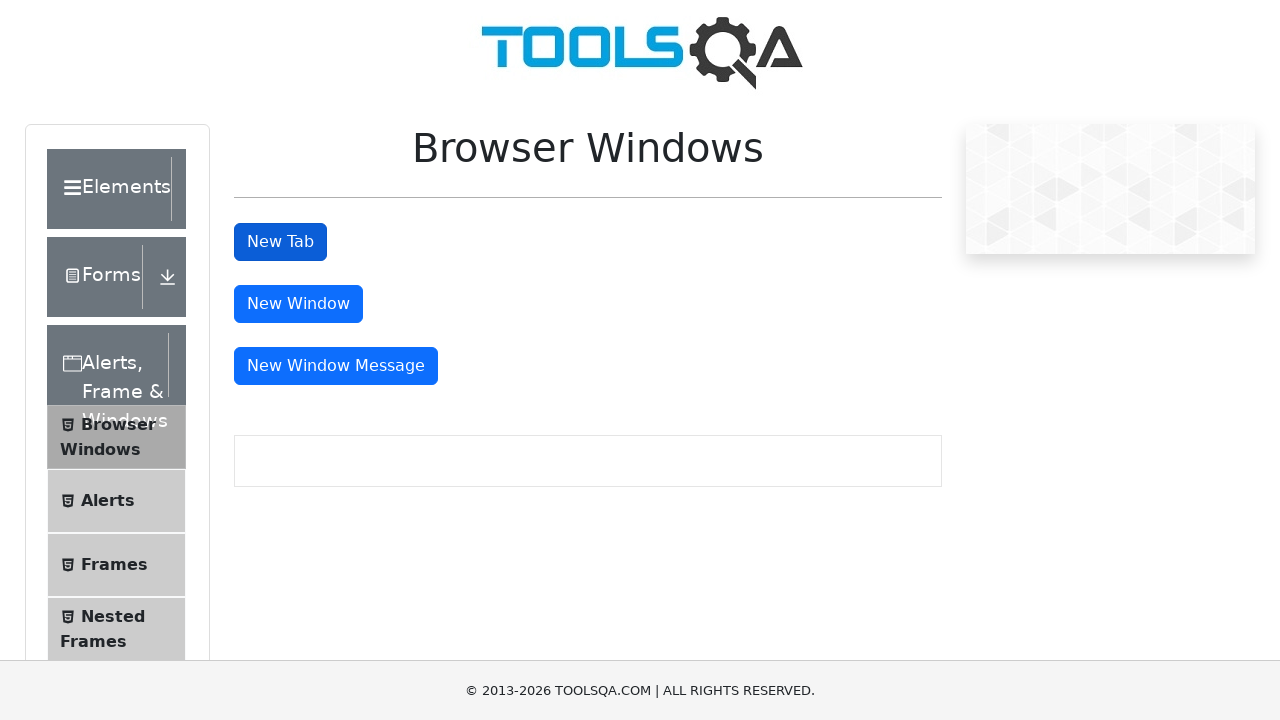

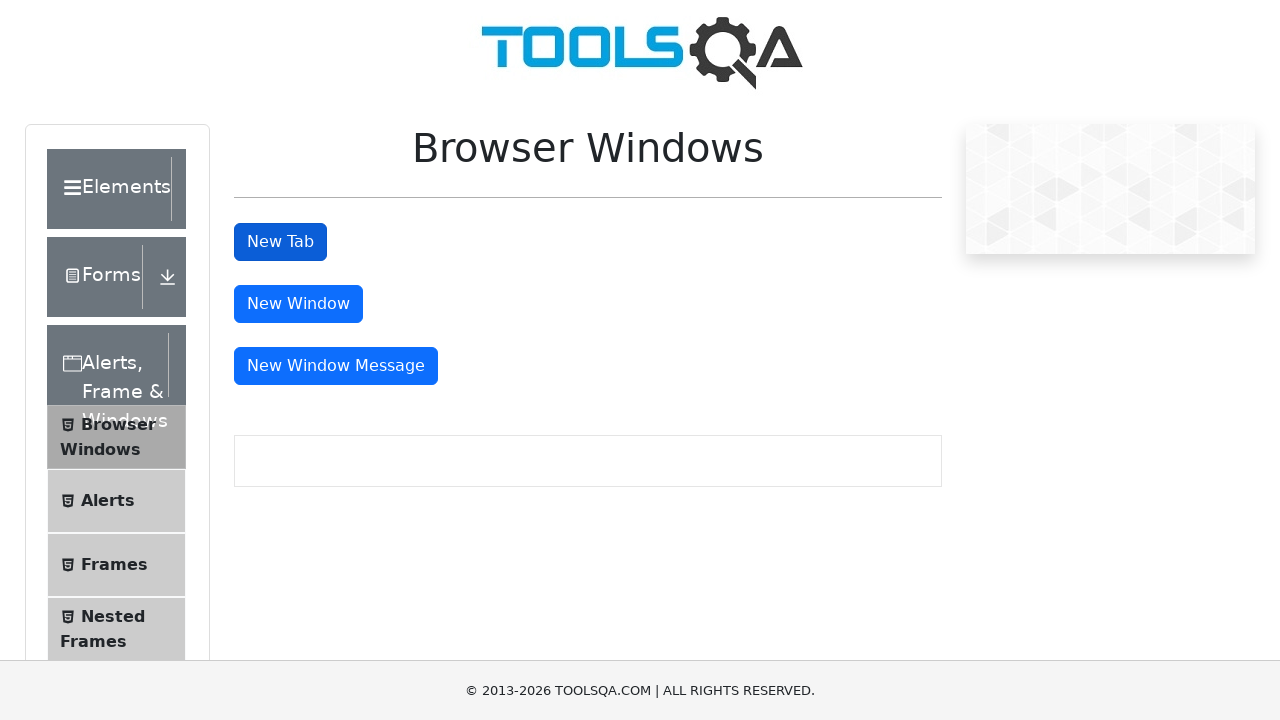